Tests clearing the complete state of all items by unchecking toggle all

Starting URL: https://demo.playwright.dev/todomvc

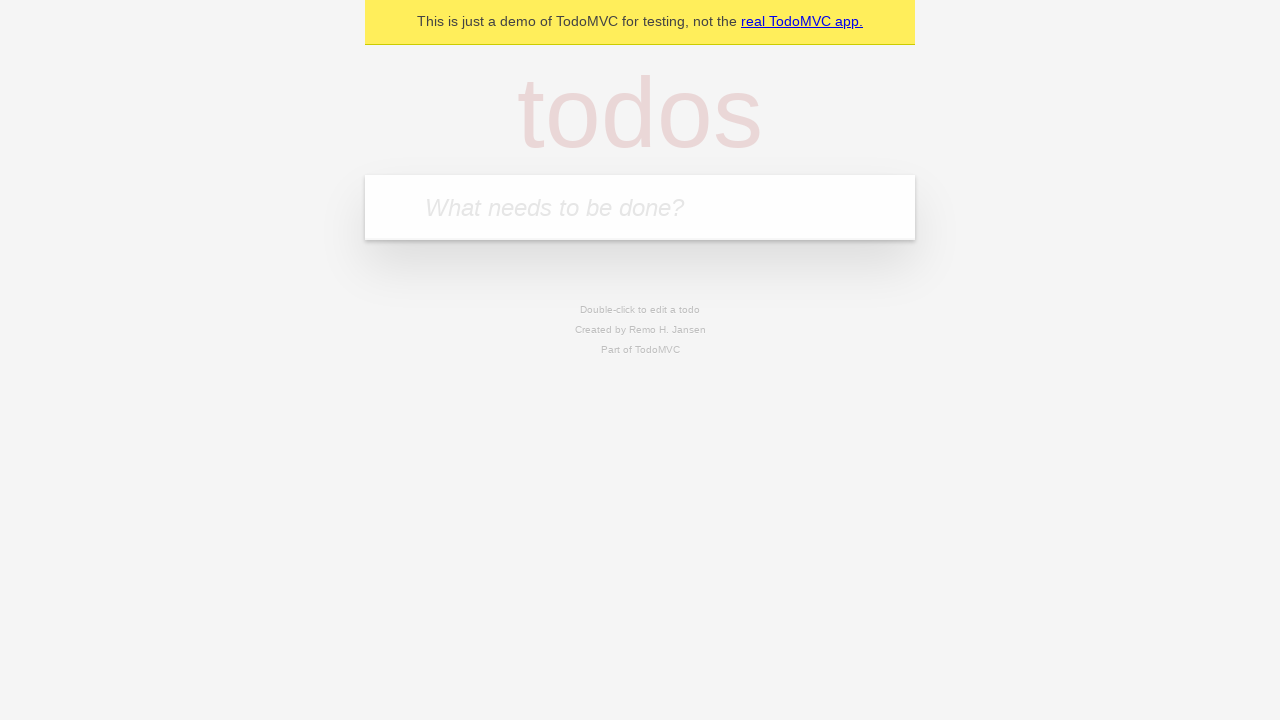

Filled todo input with 'buy some cheese' on internal:attr=[placeholder="What needs to be done?"i]
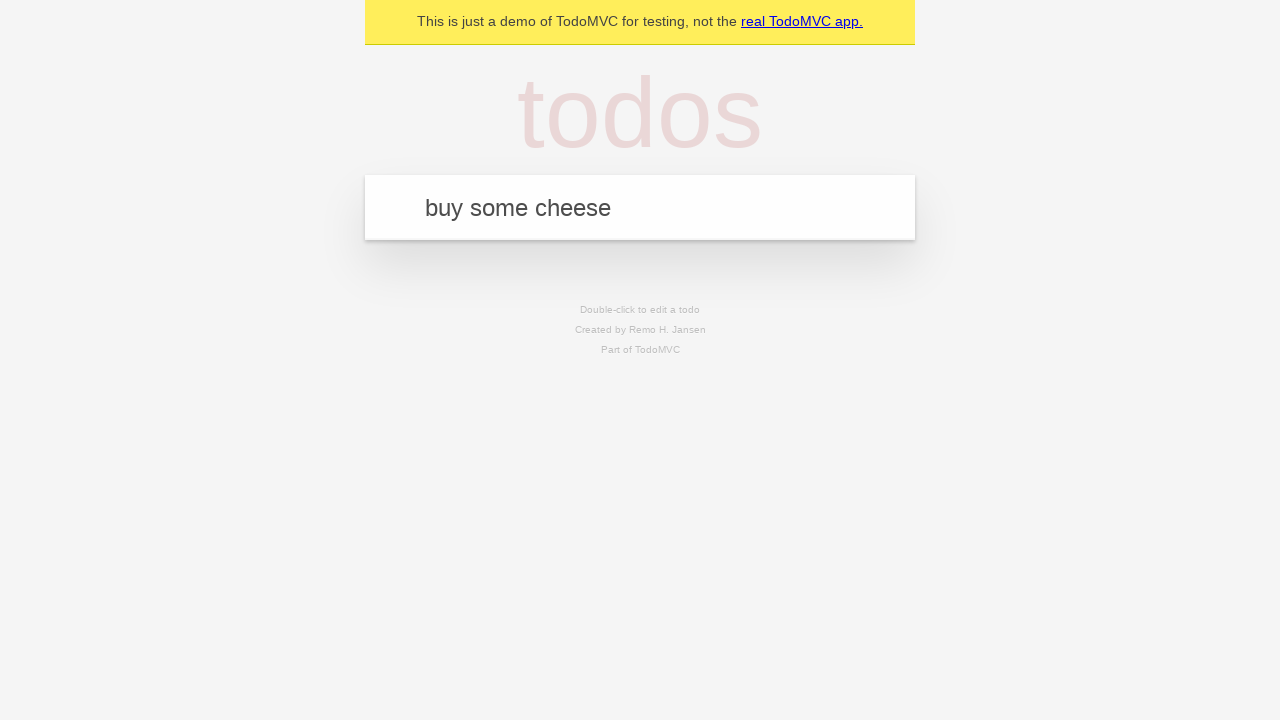

Pressed Enter to create todo 'buy some cheese' on internal:attr=[placeholder="What needs to be done?"i]
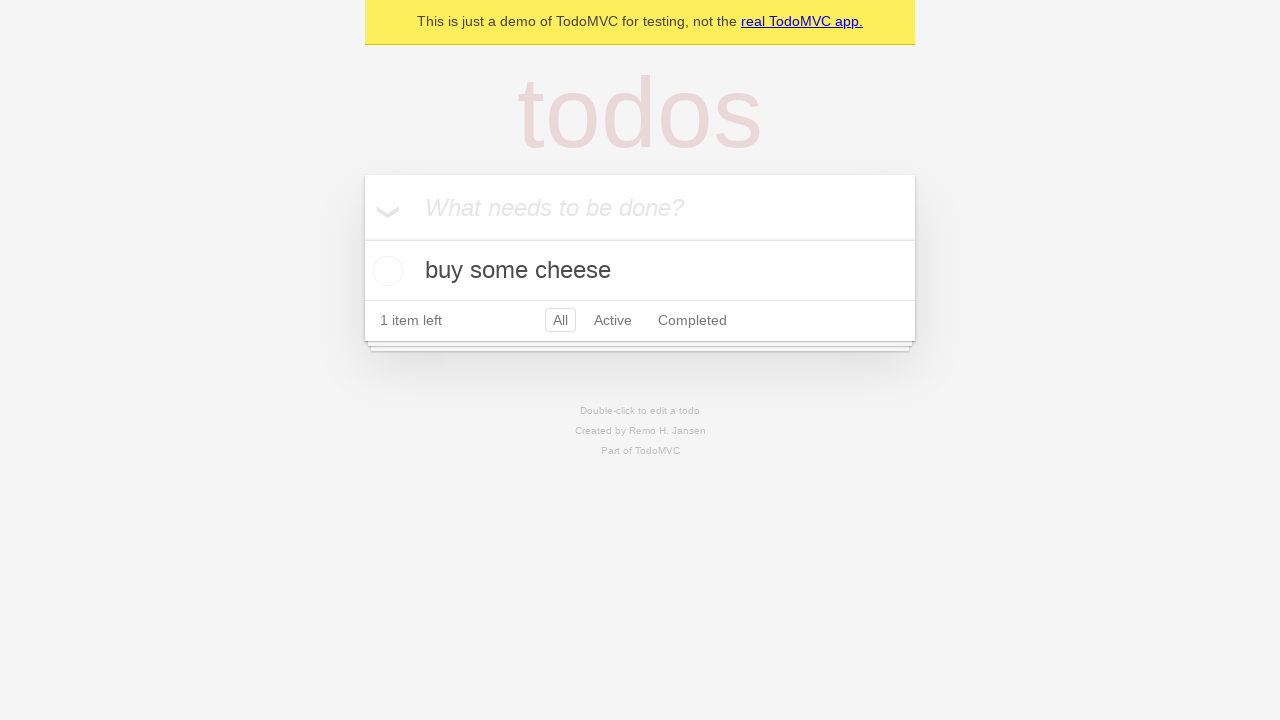

Filled todo input with 'feed the cat' on internal:attr=[placeholder="What needs to be done?"i]
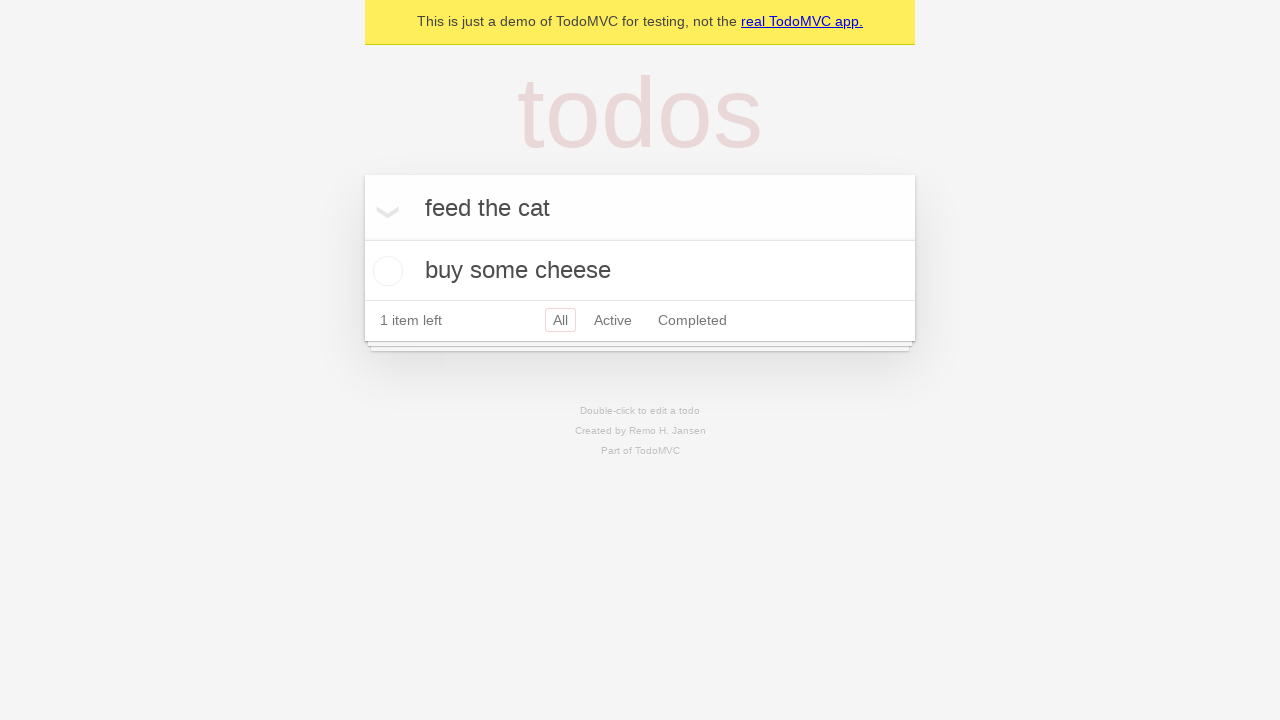

Pressed Enter to create todo 'feed the cat' on internal:attr=[placeholder="What needs to be done?"i]
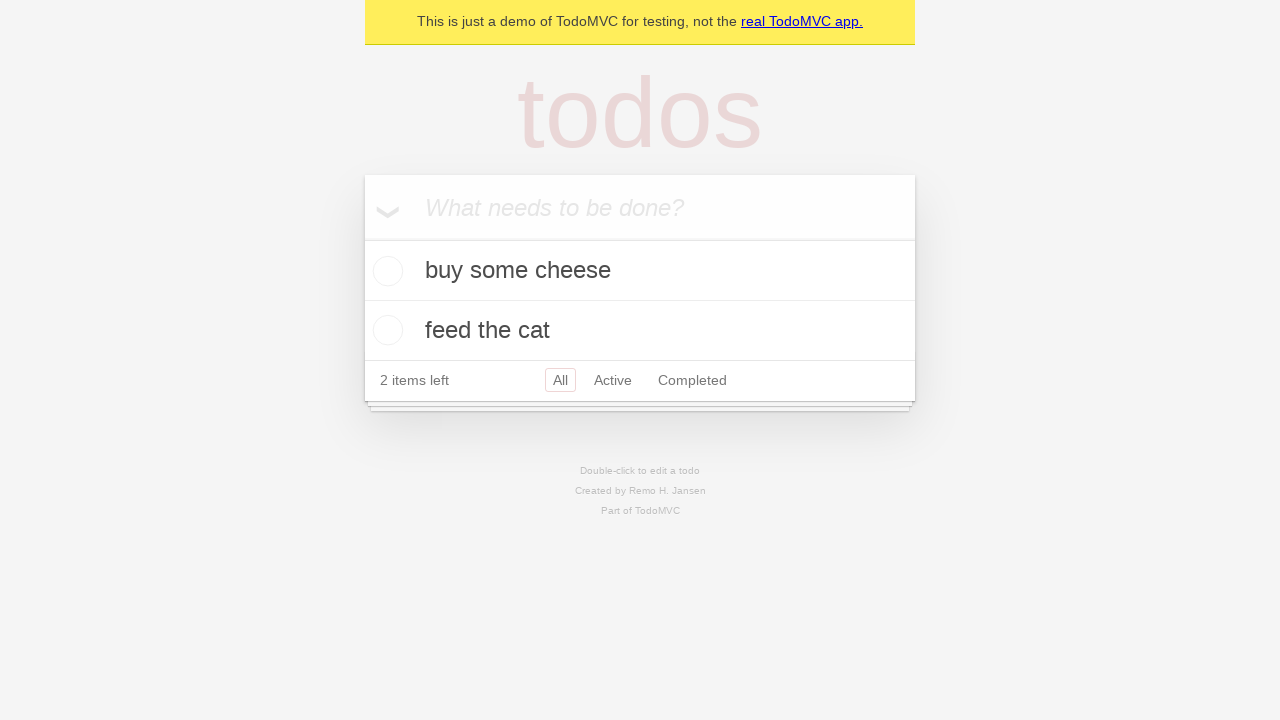

Filled todo input with 'book a doctors appointment' on internal:attr=[placeholder="What needs to be done?"i]
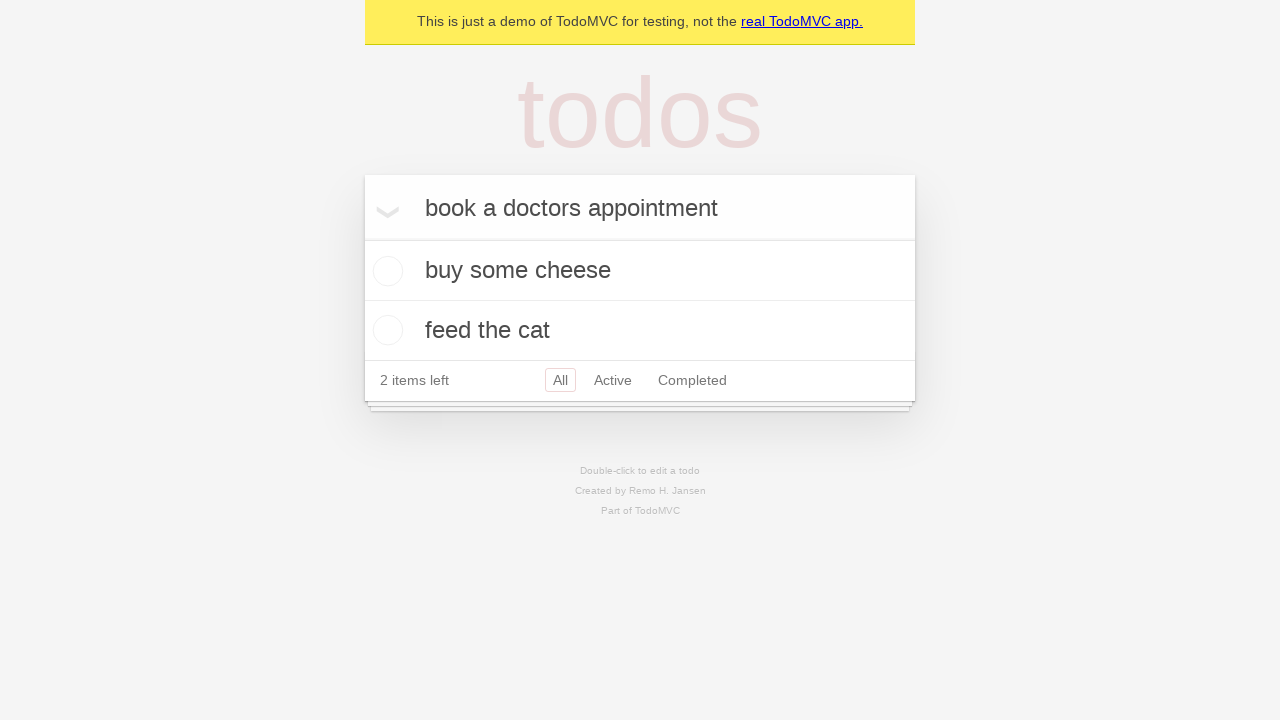

Pressed Enter to create todo 'book a doctors appointment' on internal:attr=[placeholder="What needs to be done?"i]
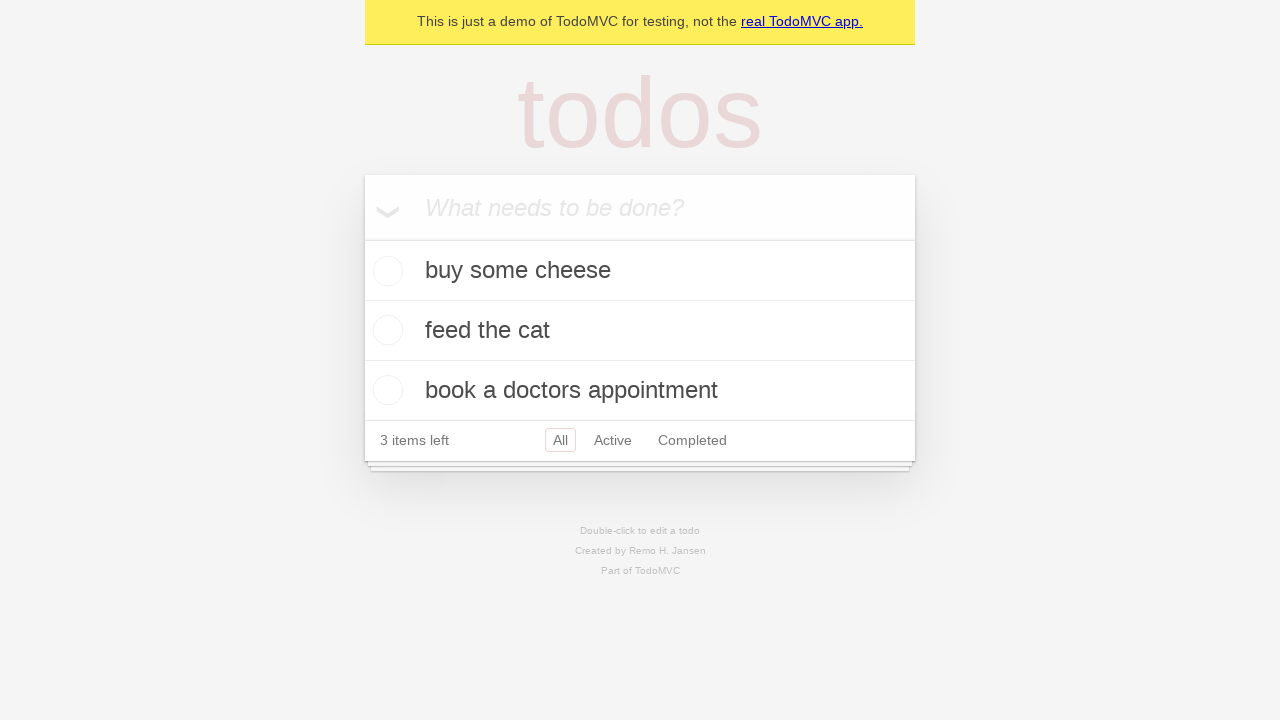

Waited for all three todos to be created
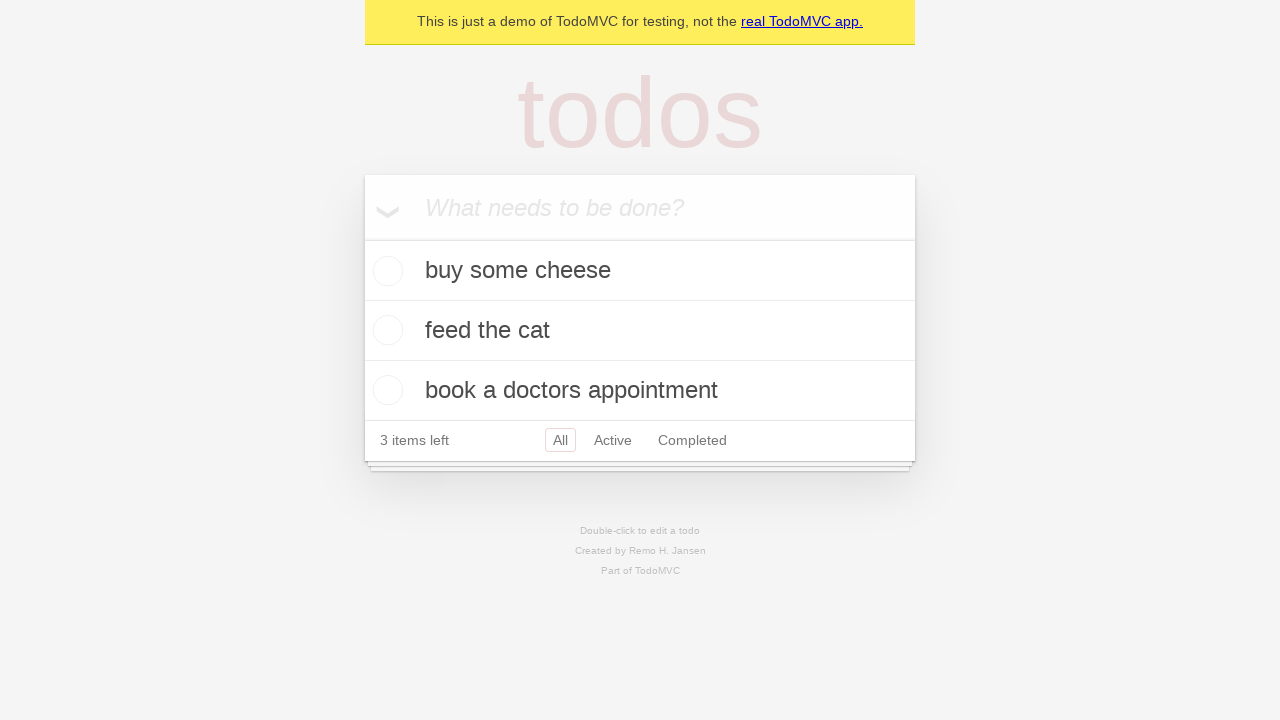

Clicked toggle all checkbox to mark all todos as complete at (362, 238) on internal:label="Mark all as complete"i
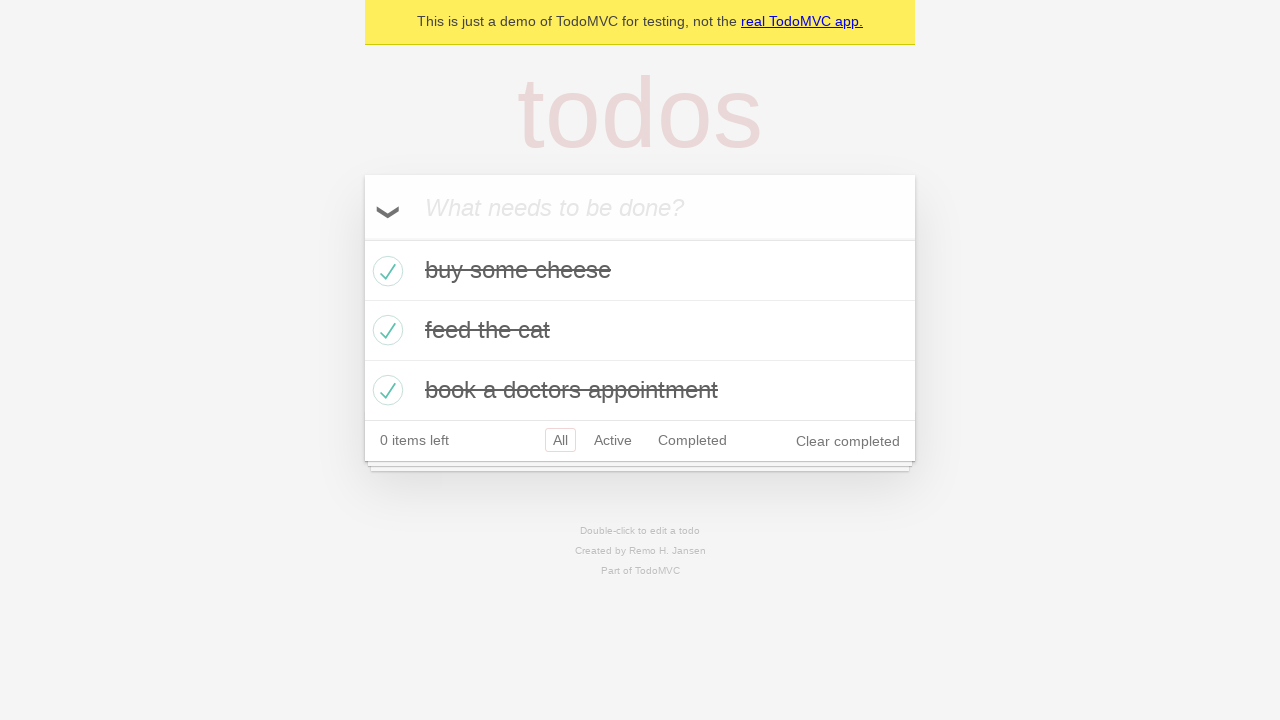

Unchecked toggle all checkbox to clear complete state of all items at (362, 238) on internal:label="Mark all as complete"i
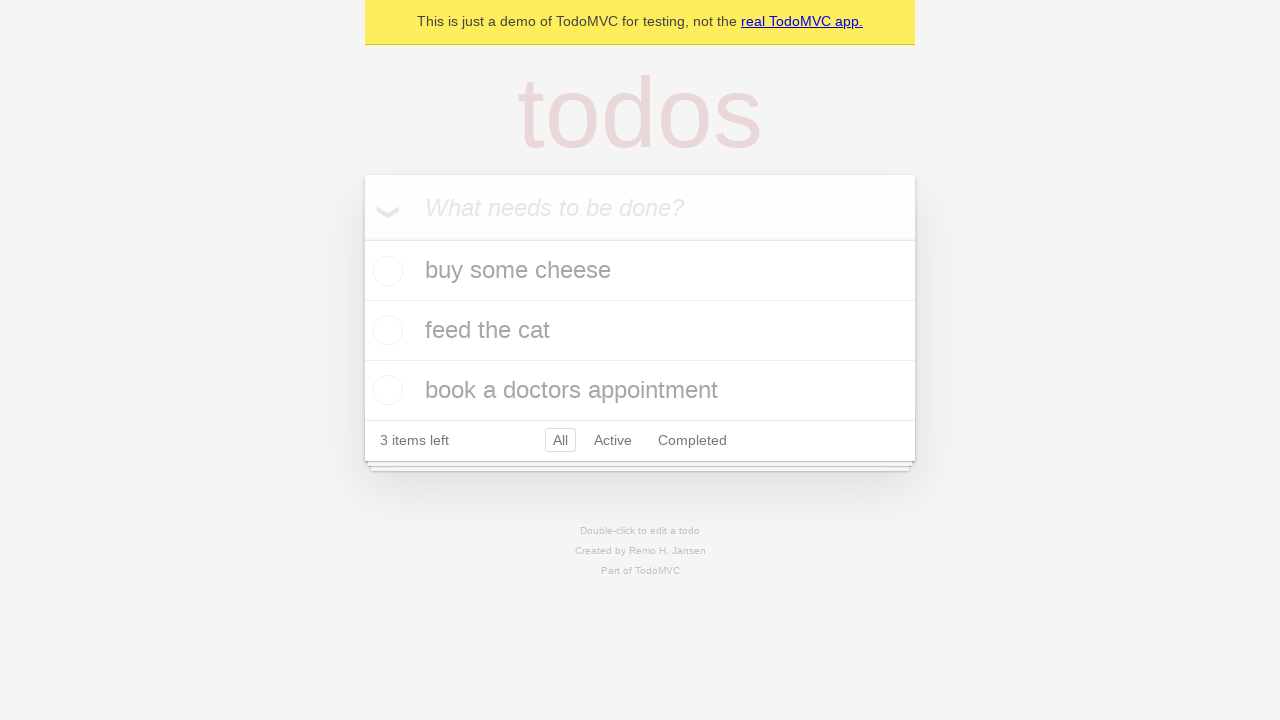

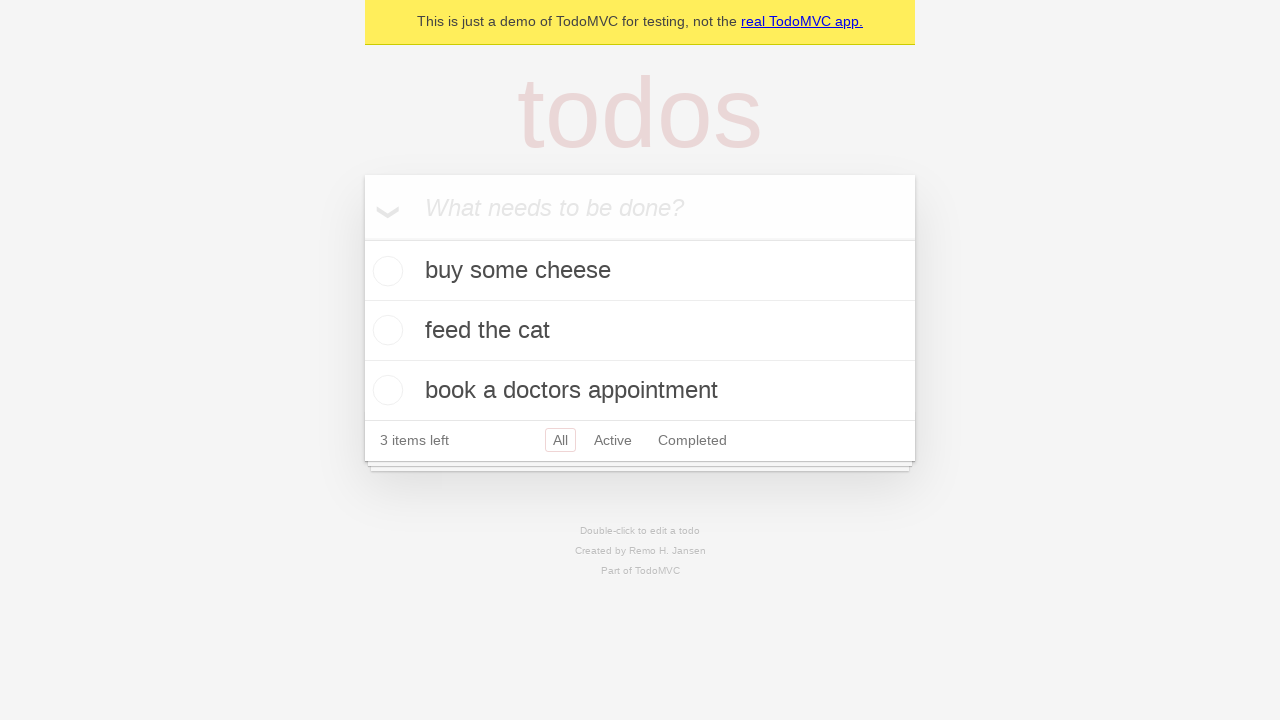